Tests the calculator's subtraction operation by entering 10 and 4, selecting Subtract, and verifying the result is 6

Starting URL: https://testsheepnz.github.io/BasicCalculator.html

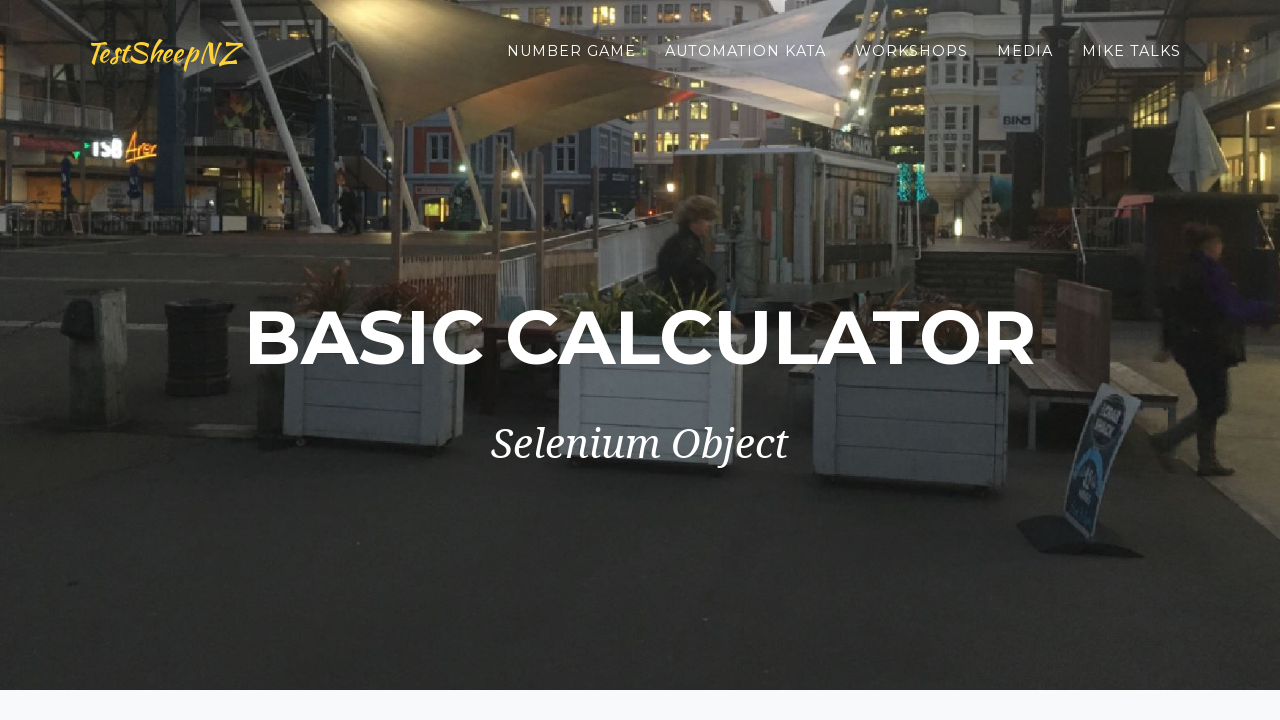

Entered first number '10' in the first field on #number1Field
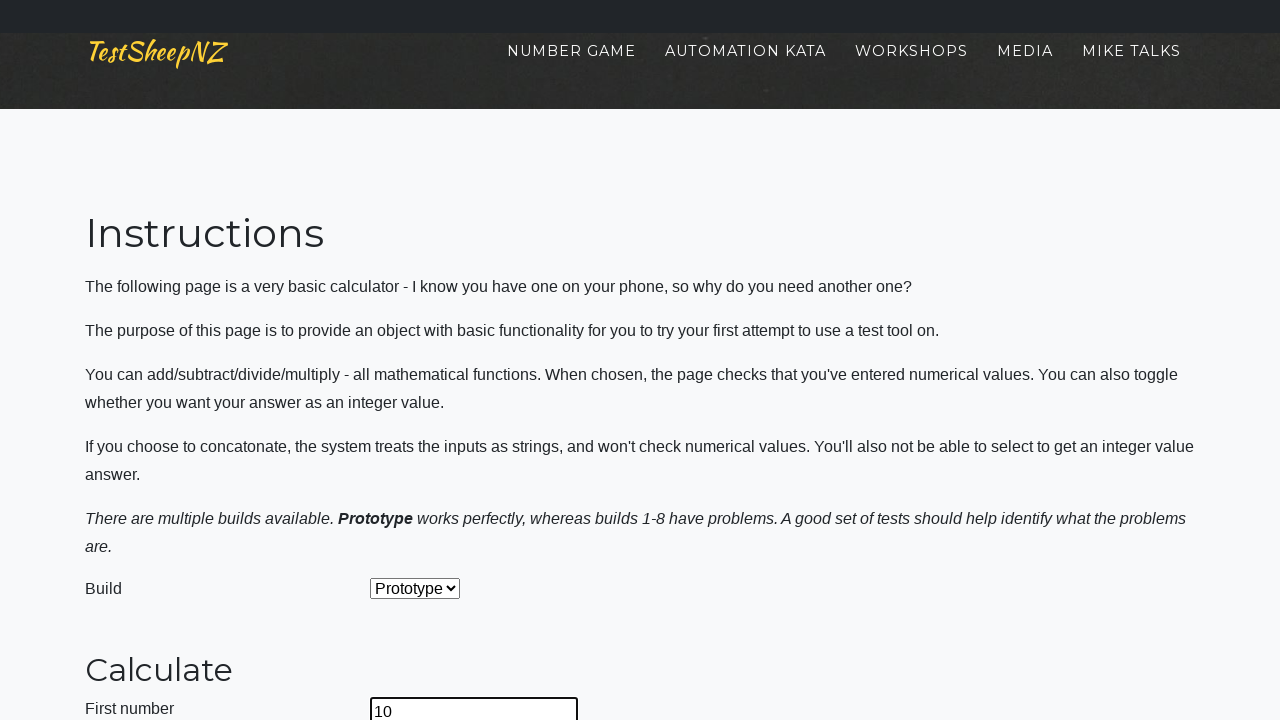

Entered second number '4' in the second field on #number2Field
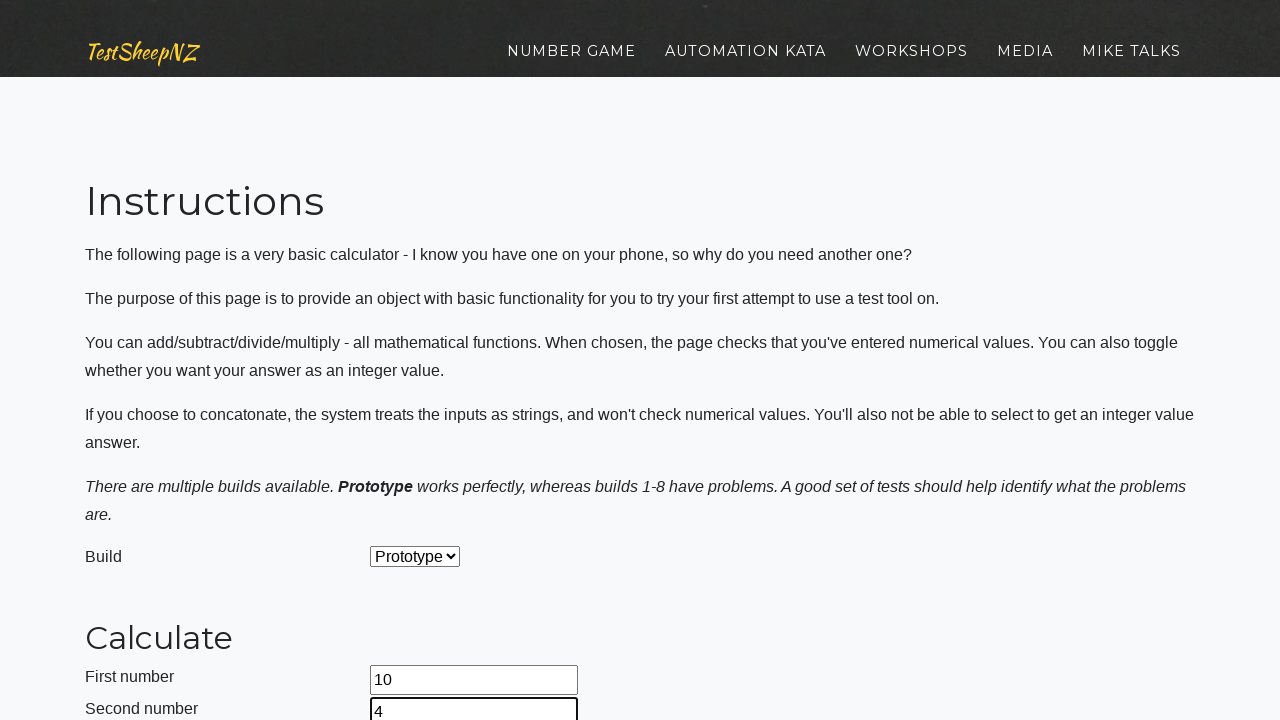

Selected 'Subtract' operation from dropdown on #selectOperationDropdown
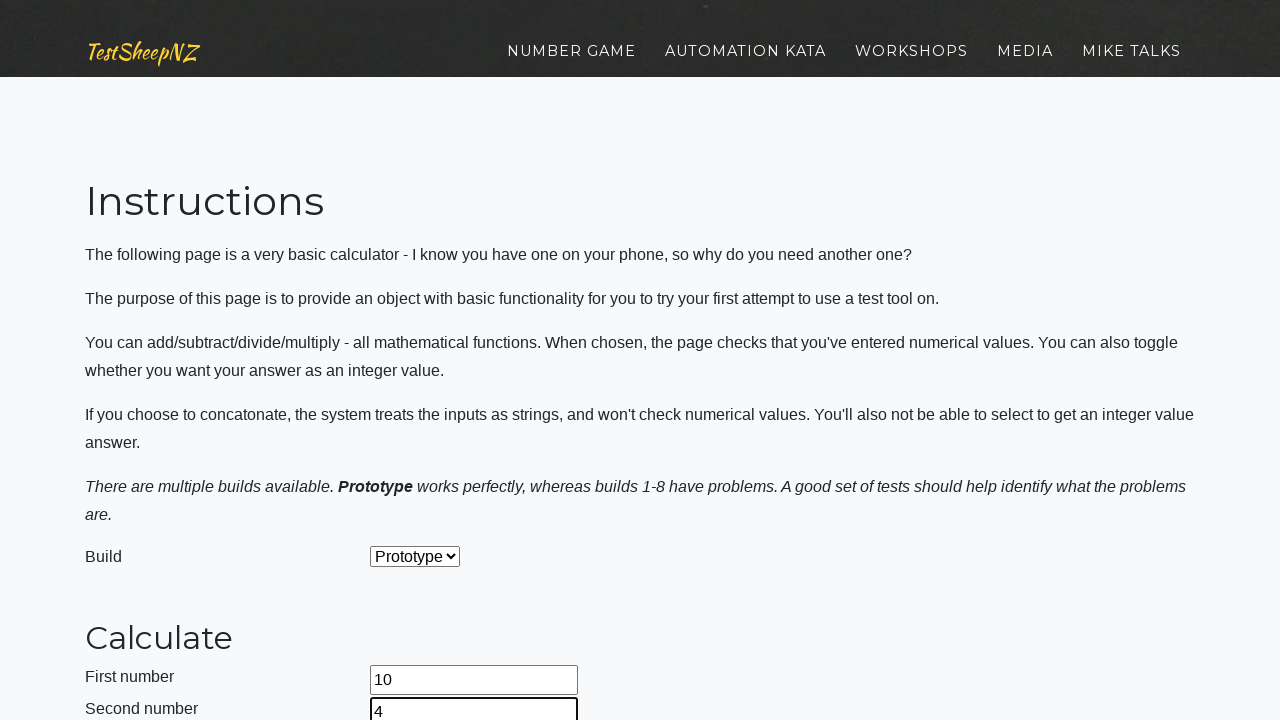

Clicked the calculate button at (422, 361) on #calculateButton
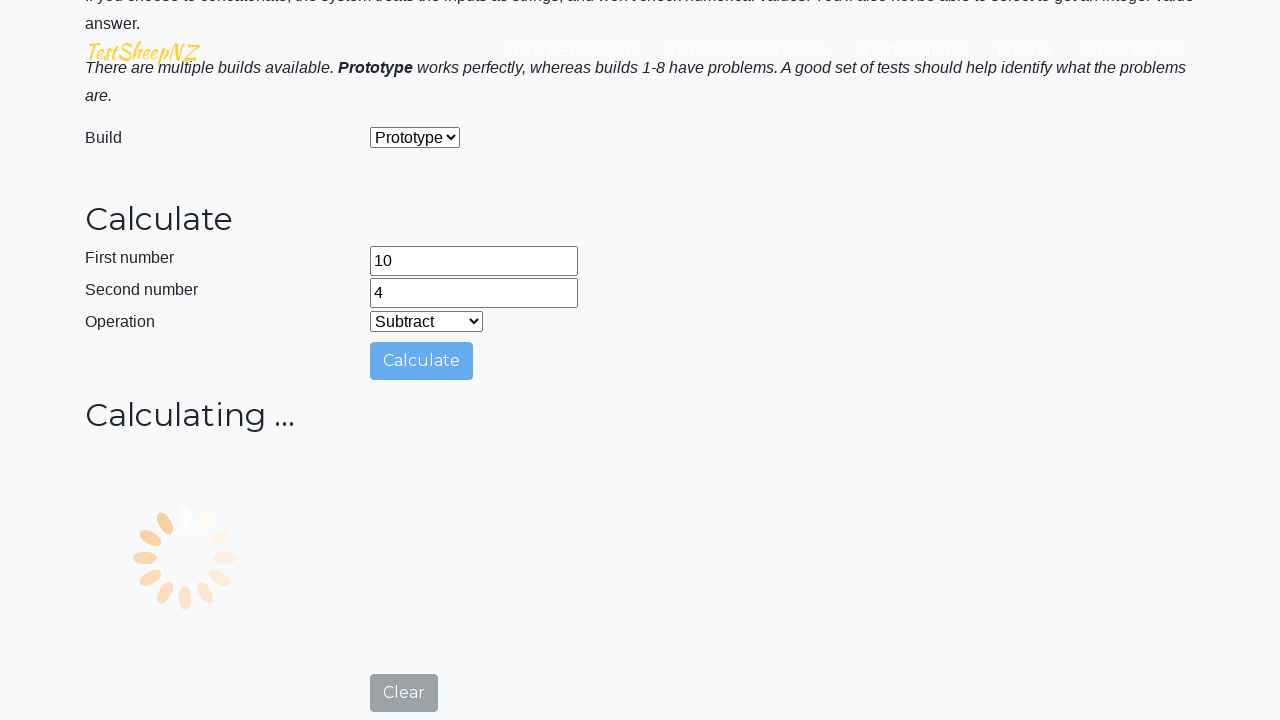

Result field loaded and became visible
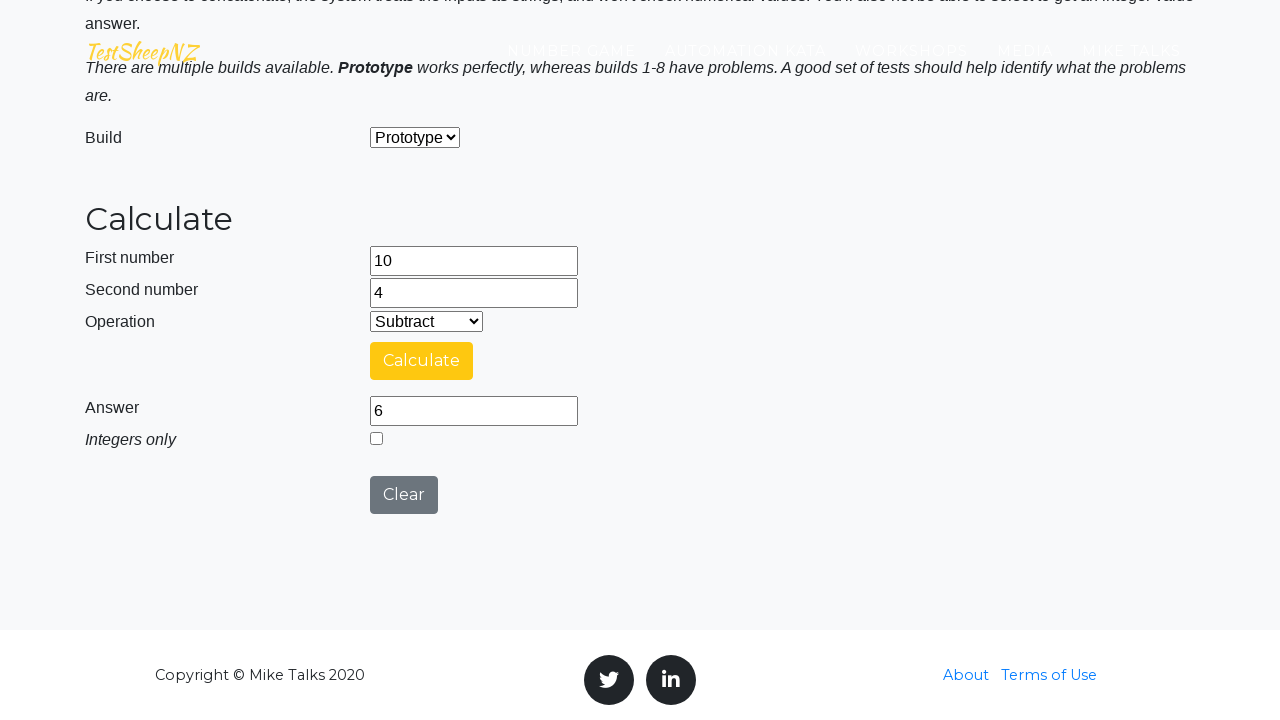

Retrieved result value: '6'
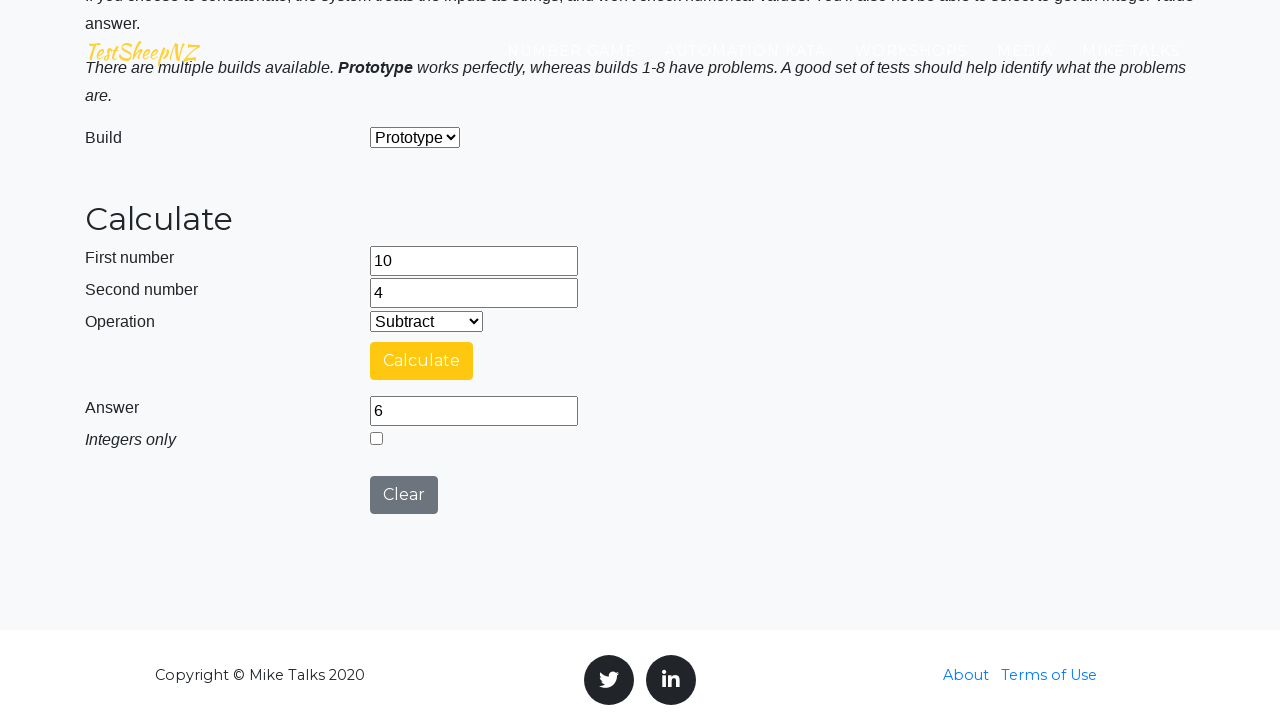

Verified that subtraction result equals '6'
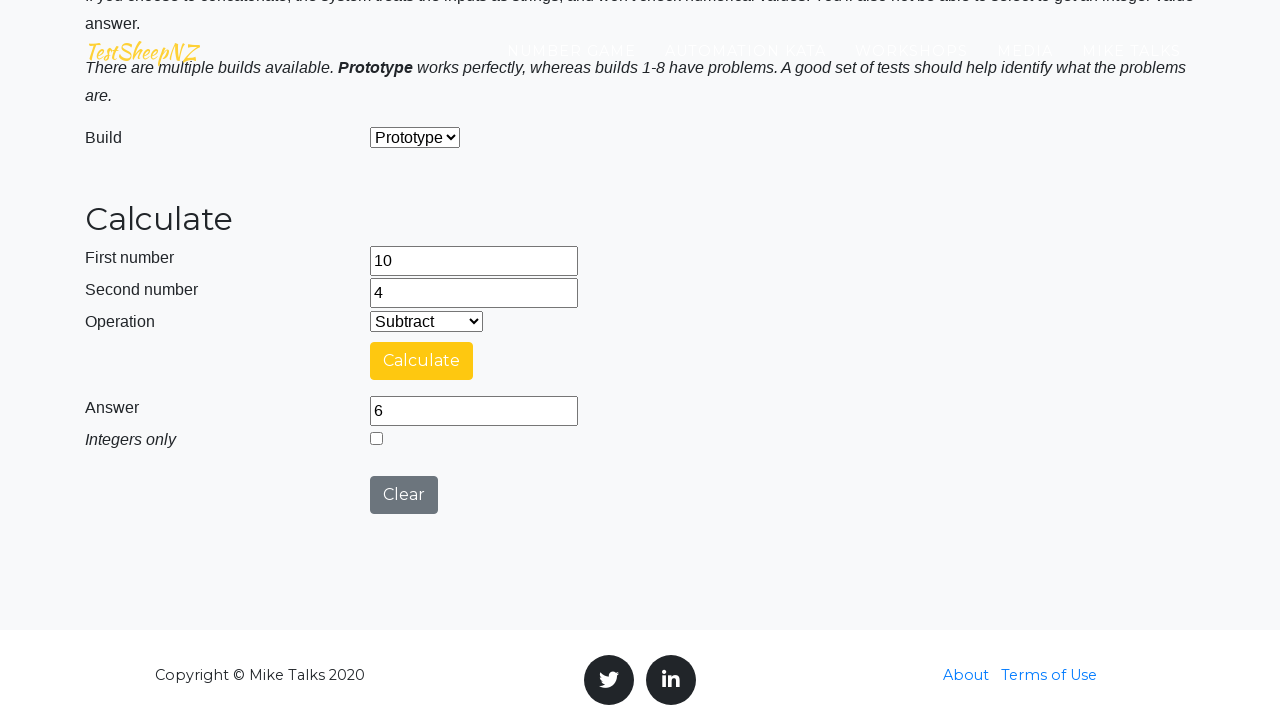

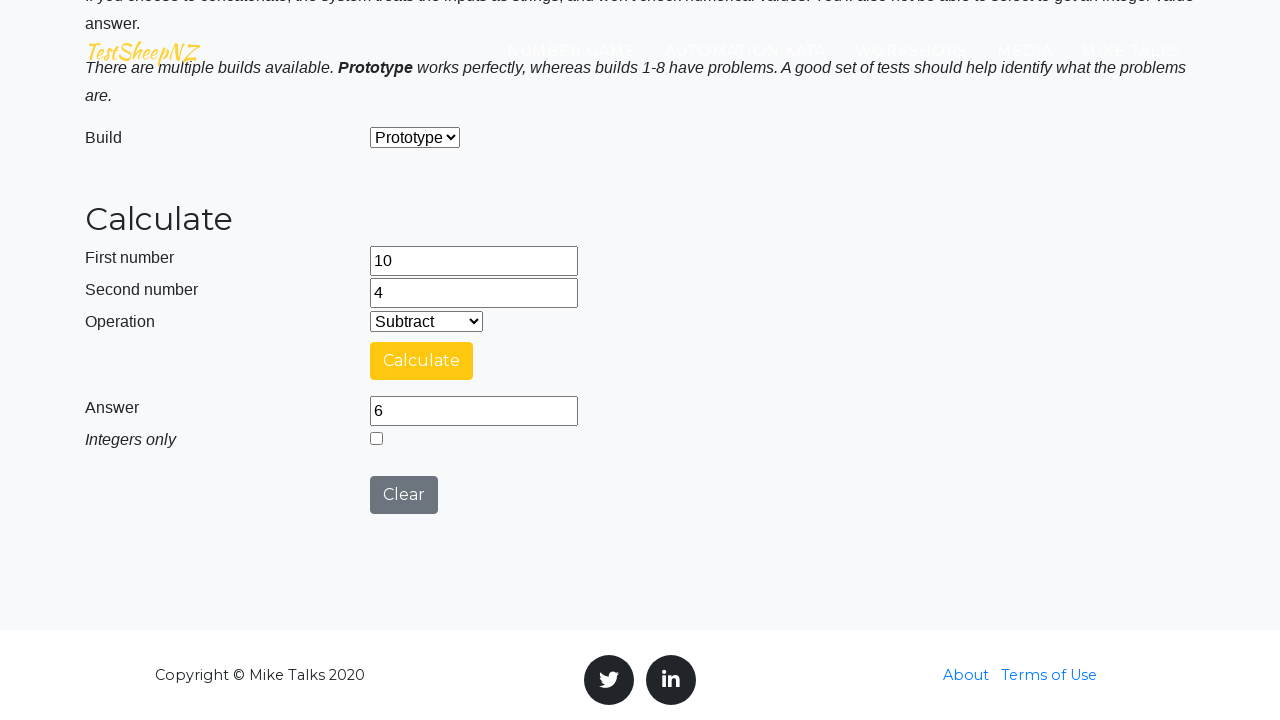